Tests element presence verification and search functionality on an OpenCart login page by checking if elements are displayed and performing a search

Starting URL: https://naveenautomationlabs.com/opencart/index.php?route=account/login

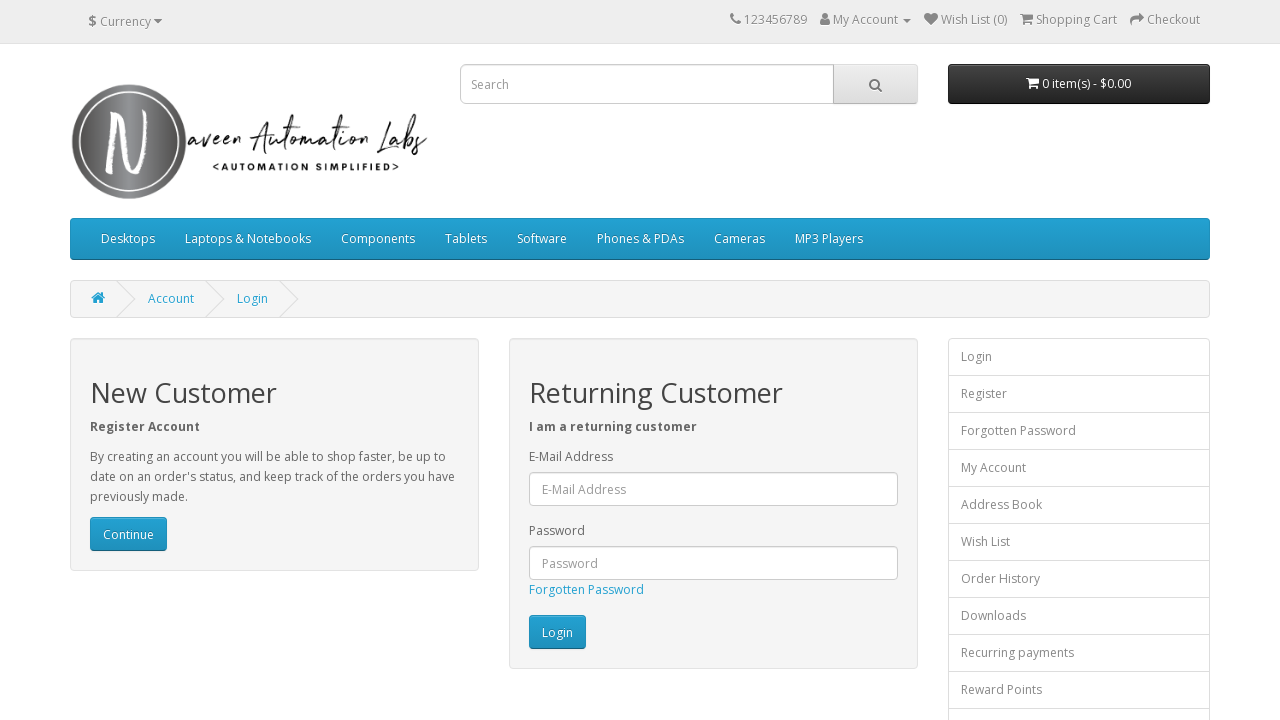

Checked if logo image with class '.img-responsive1' is visible (element not present scenario)
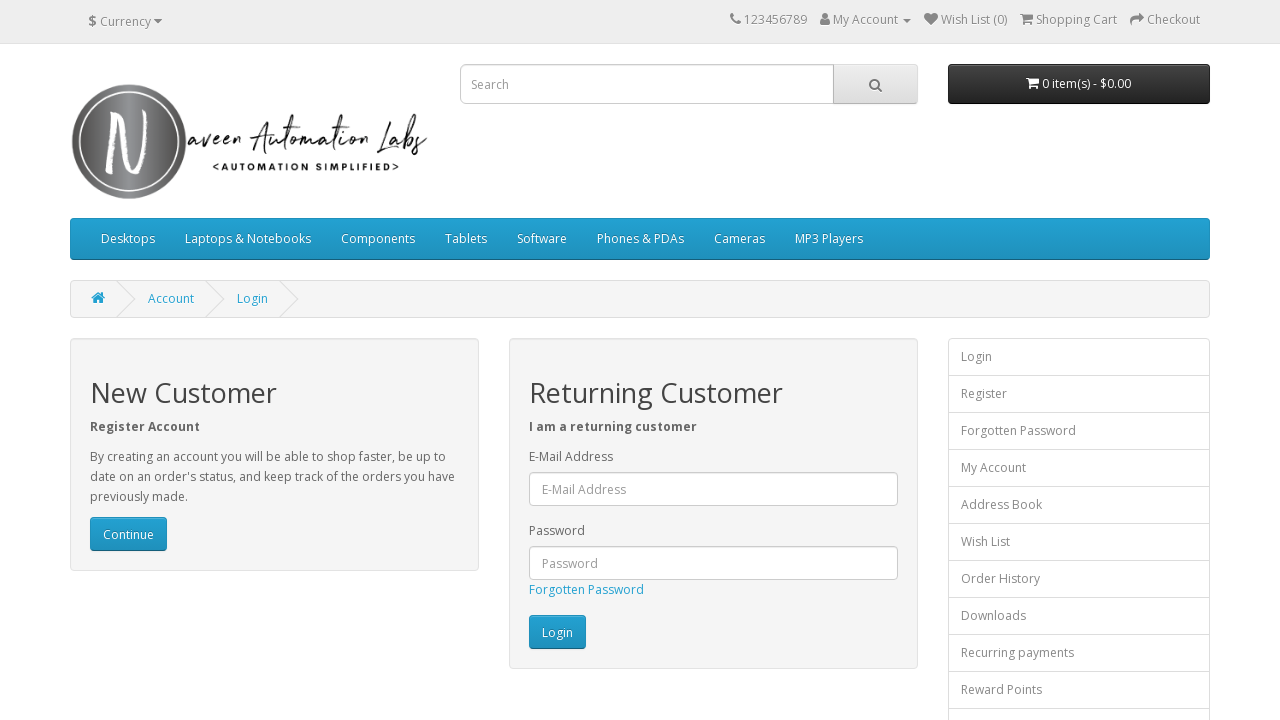

Verified search box is visible on the login page
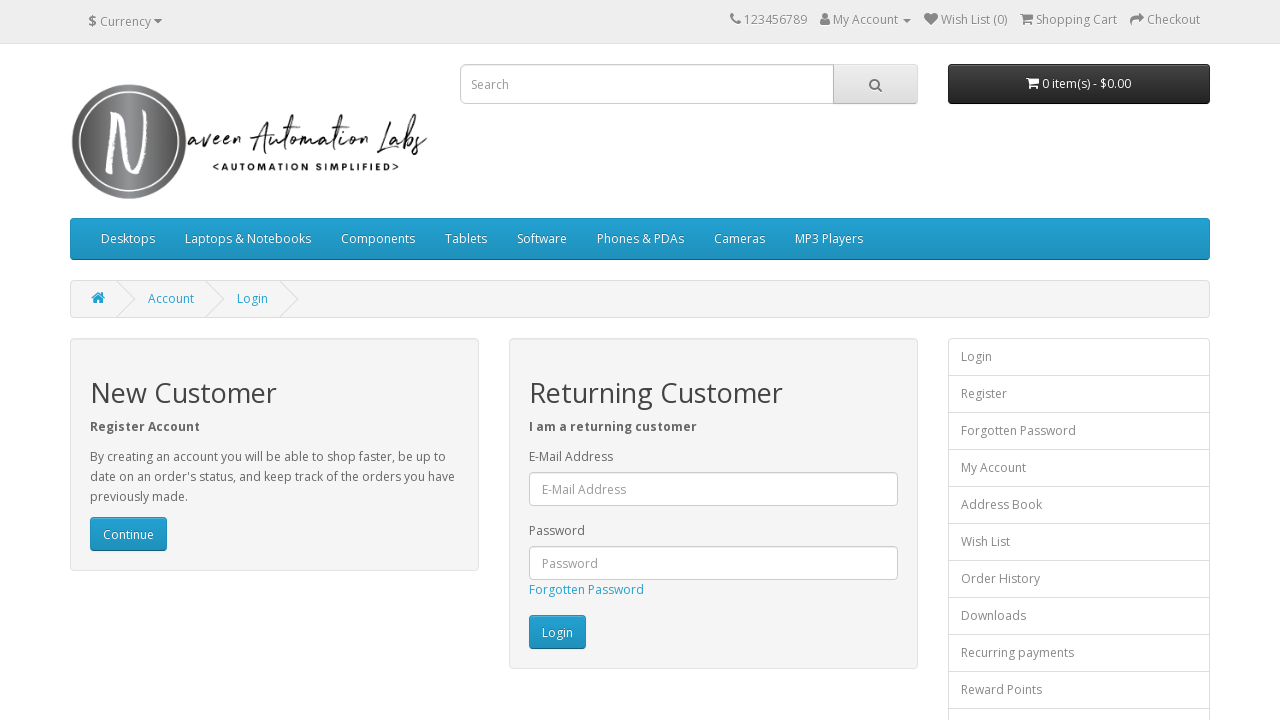

Filled search box with test data 'veera123' on input[name='search']
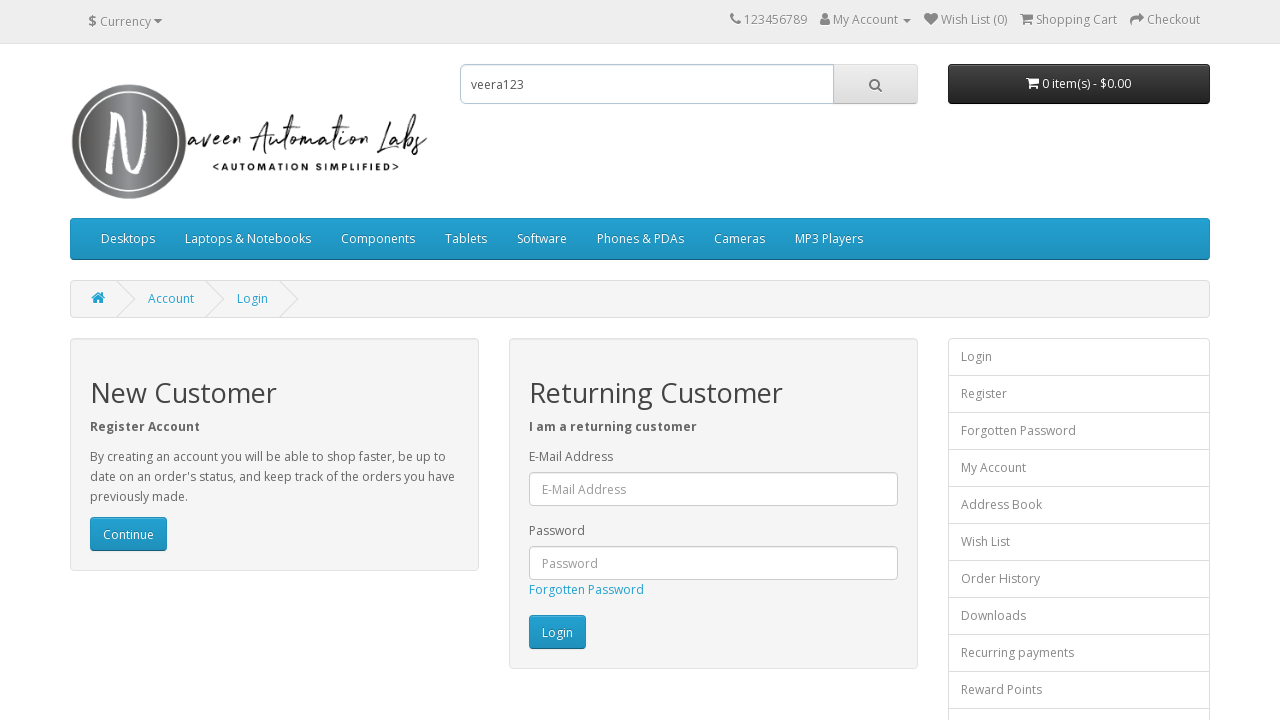

Clicked the search button to perform search at (875, 84) on #search > span > button
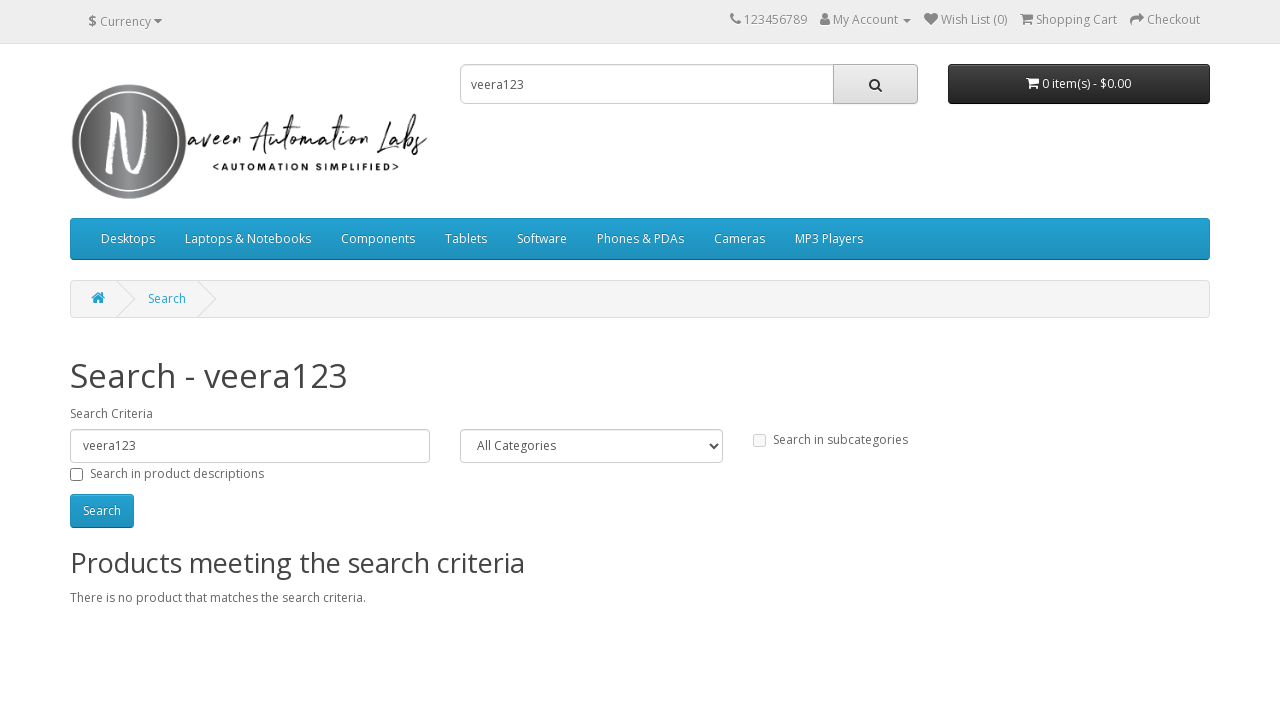

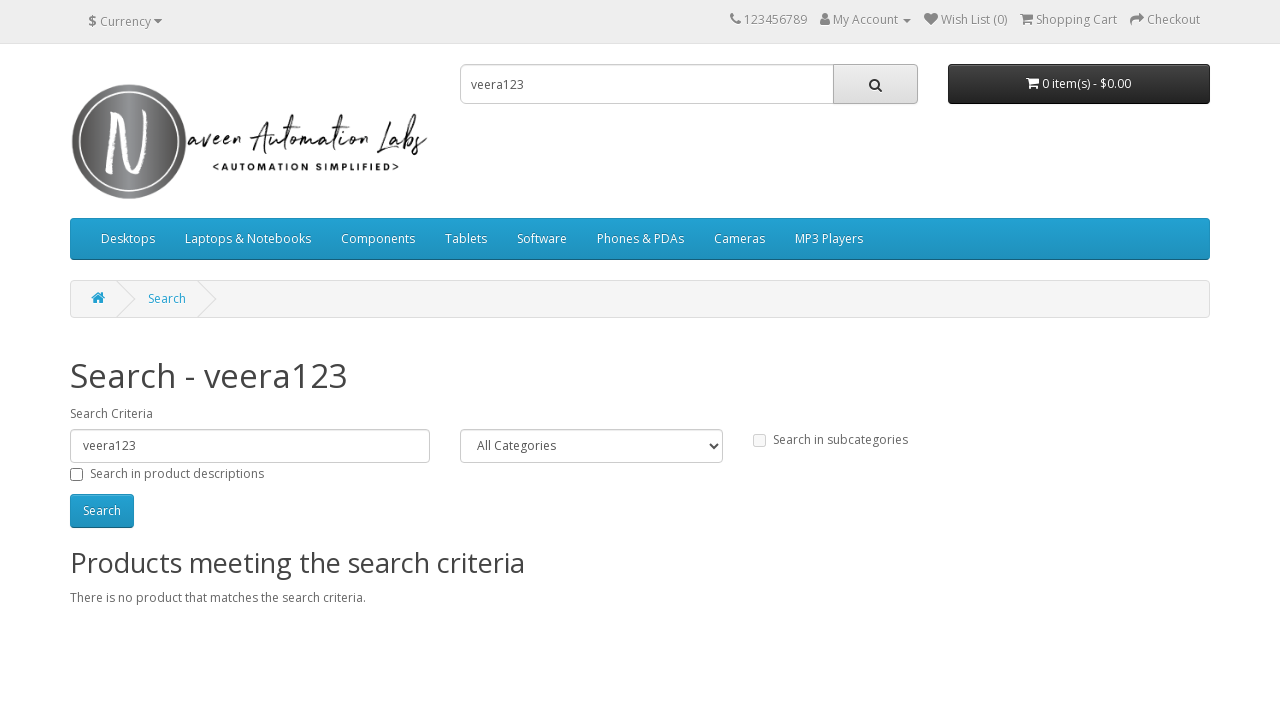